Navigates to an AMLI apartment listing page and scrolls down 560 pixels using JavaScript execution

Starting URL: https://www.amli.com/apartments/dallas/las-colinas-apartments/amli-at-escena

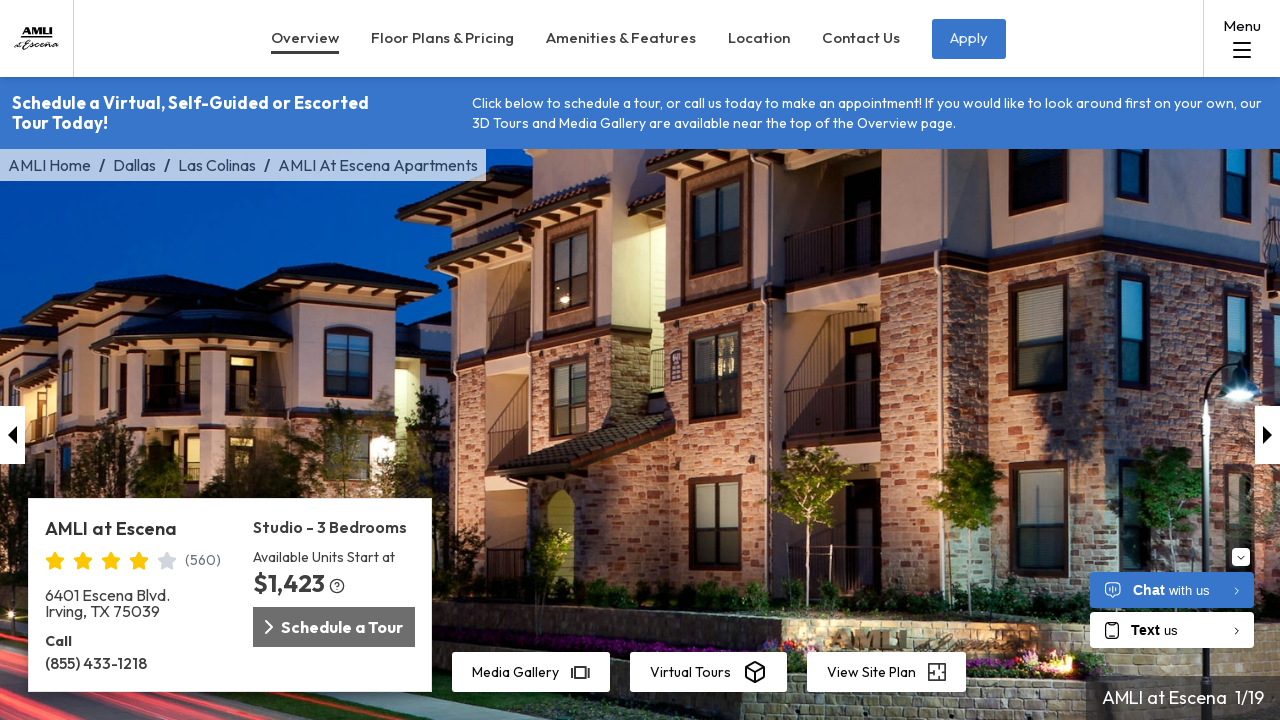

Scrolled down 560 pixels using JavaScript execution
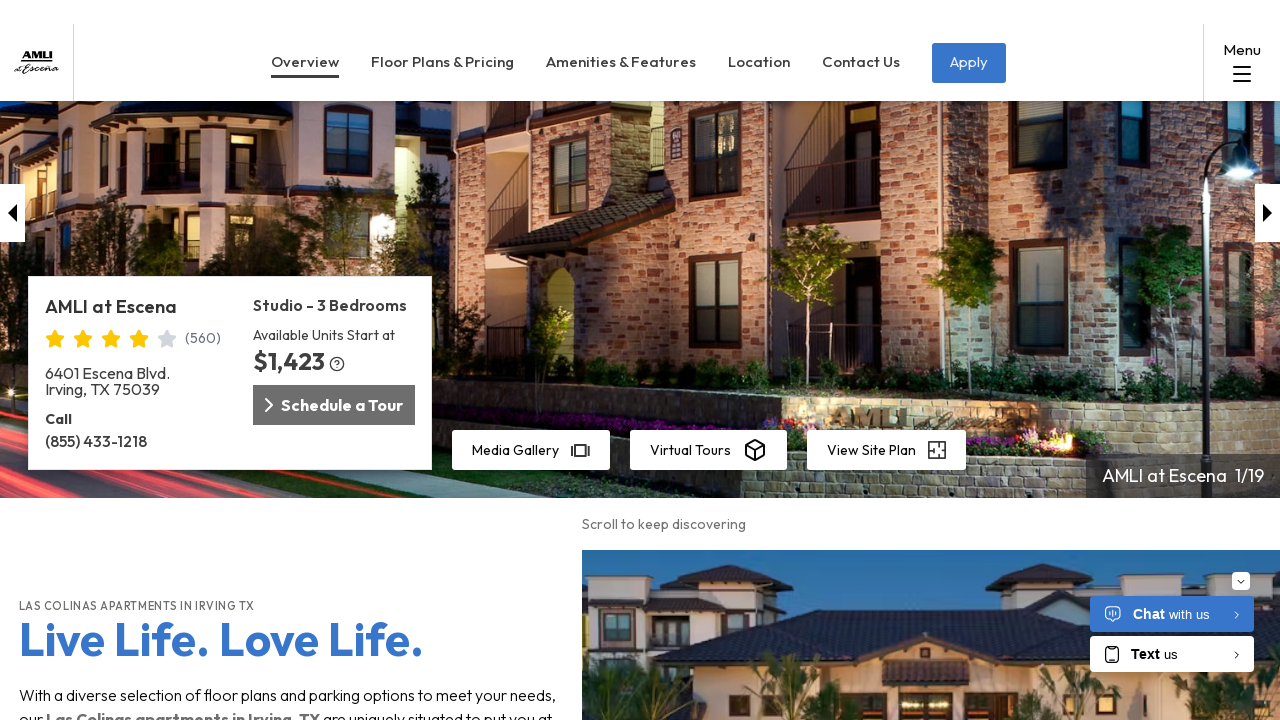

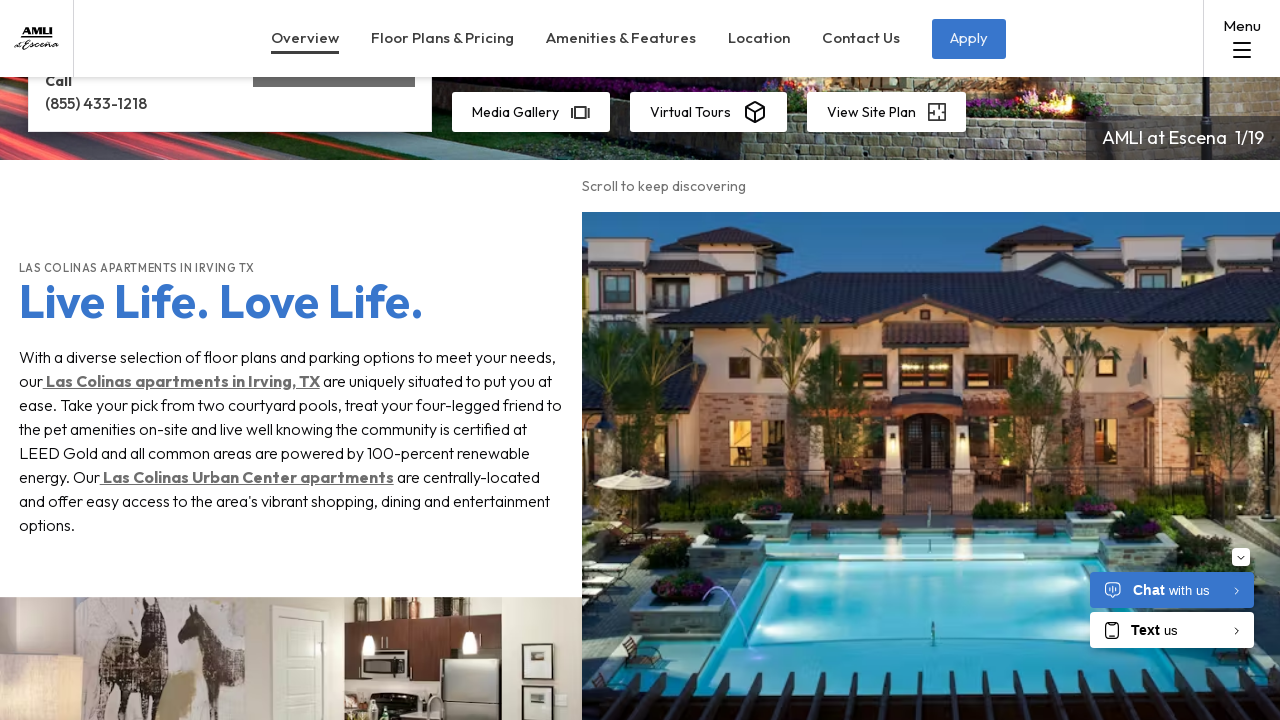